Tests clicking on the first text input field using XPath with index notation

Starting URL: https://www.tutorialspoint.com/index.htm

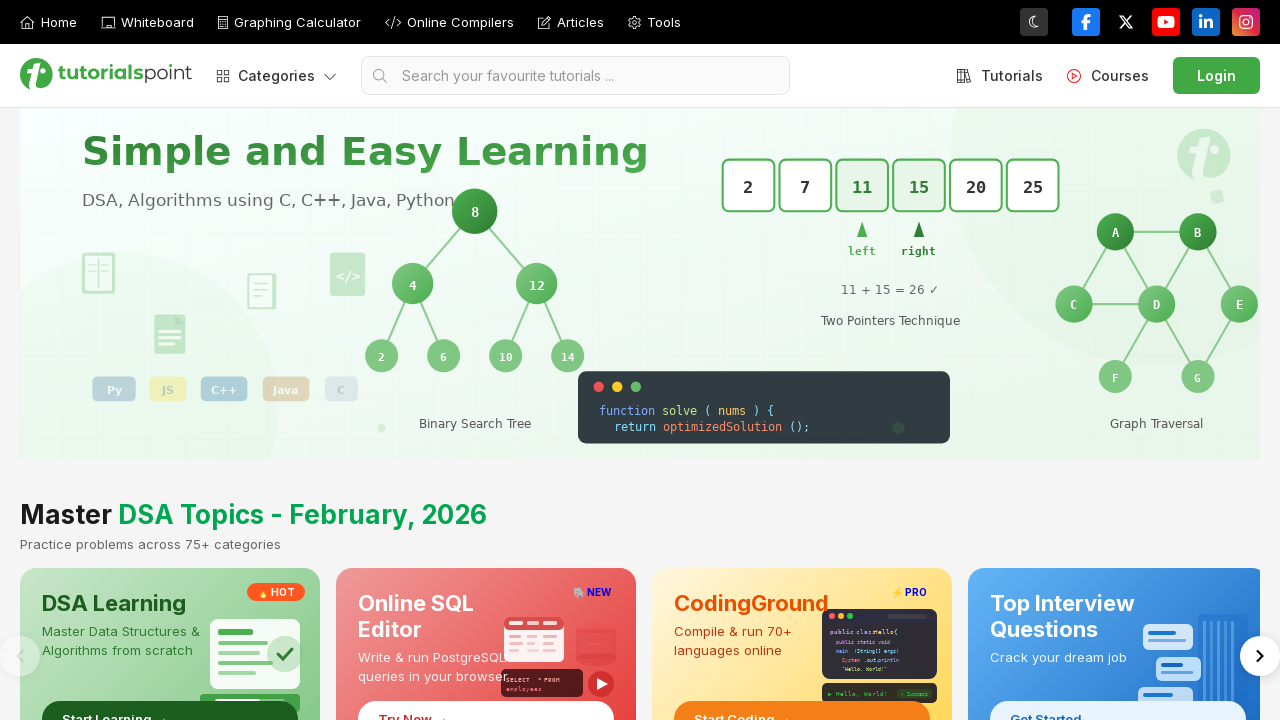

Clicked on the first text input field using XPath with index notation at (576, 76) on xpath=//input[@type='text'][1]
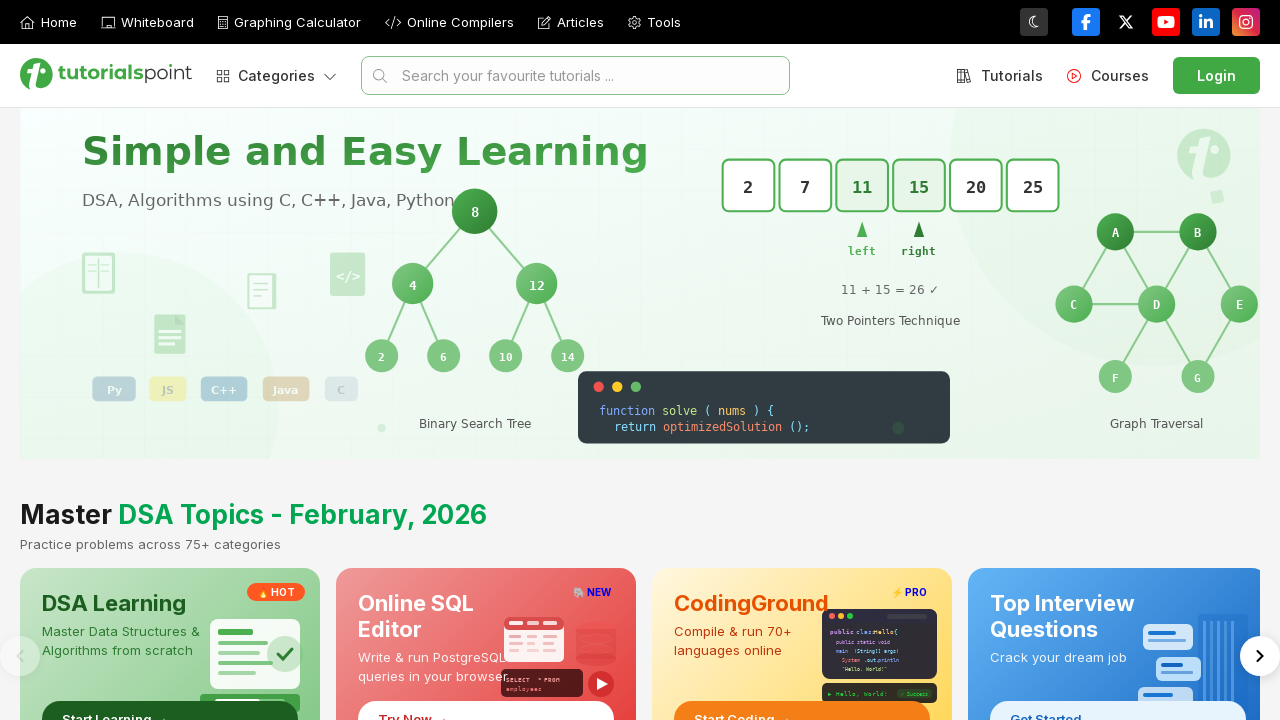

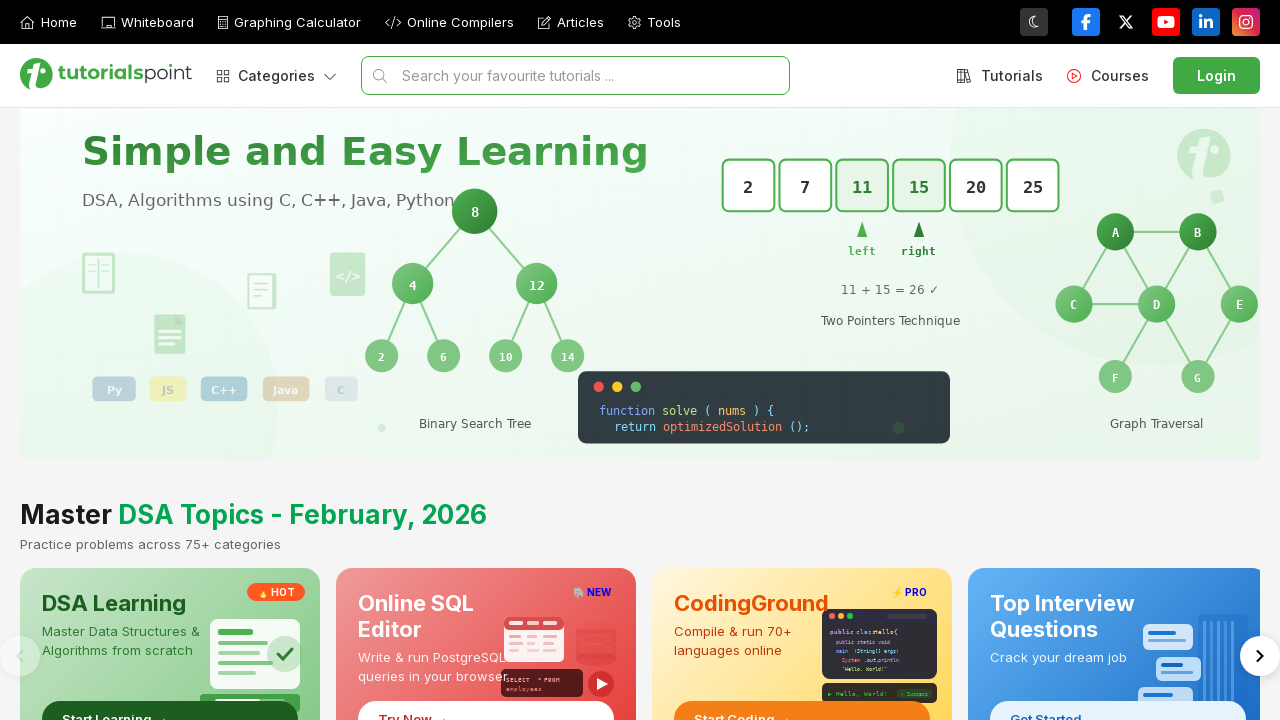